Tests dynamic controls by interacting with a checkbox, removing it, then enabling a disabled input field and filling it with text

Starting URL: https://the-internet.herokuapp.com/dynamic_controls

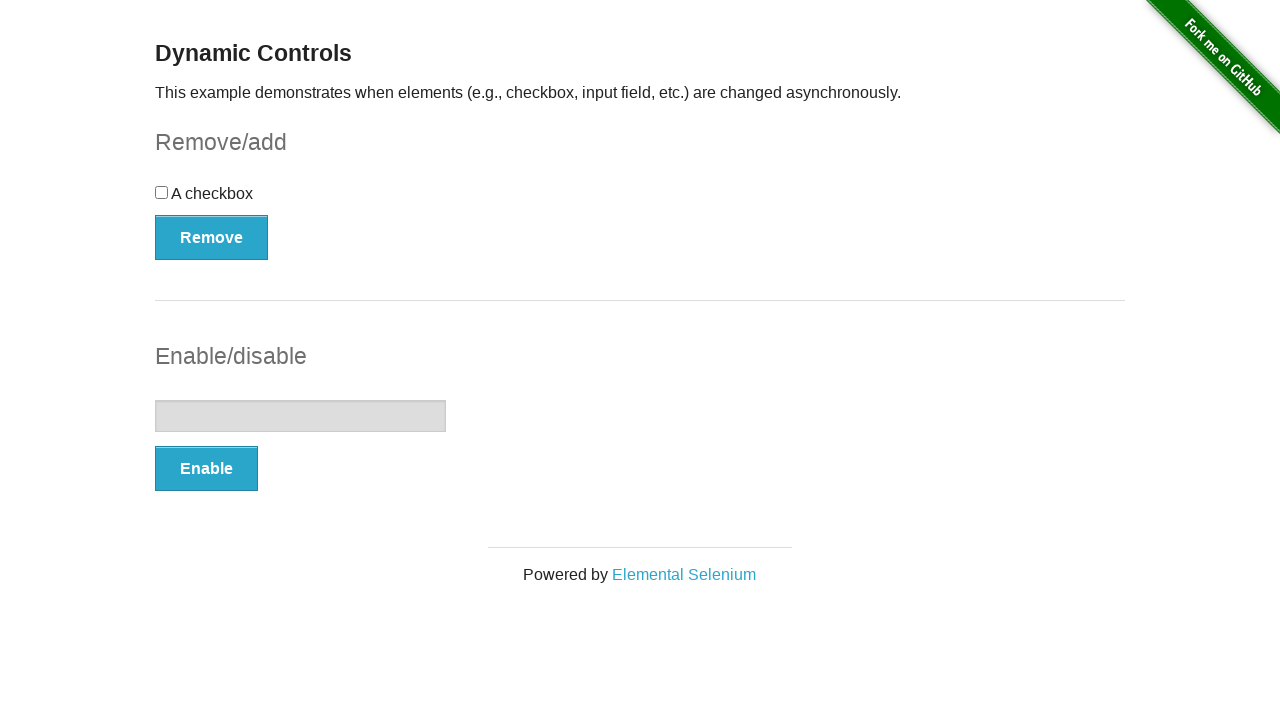

Located checkbox parent component
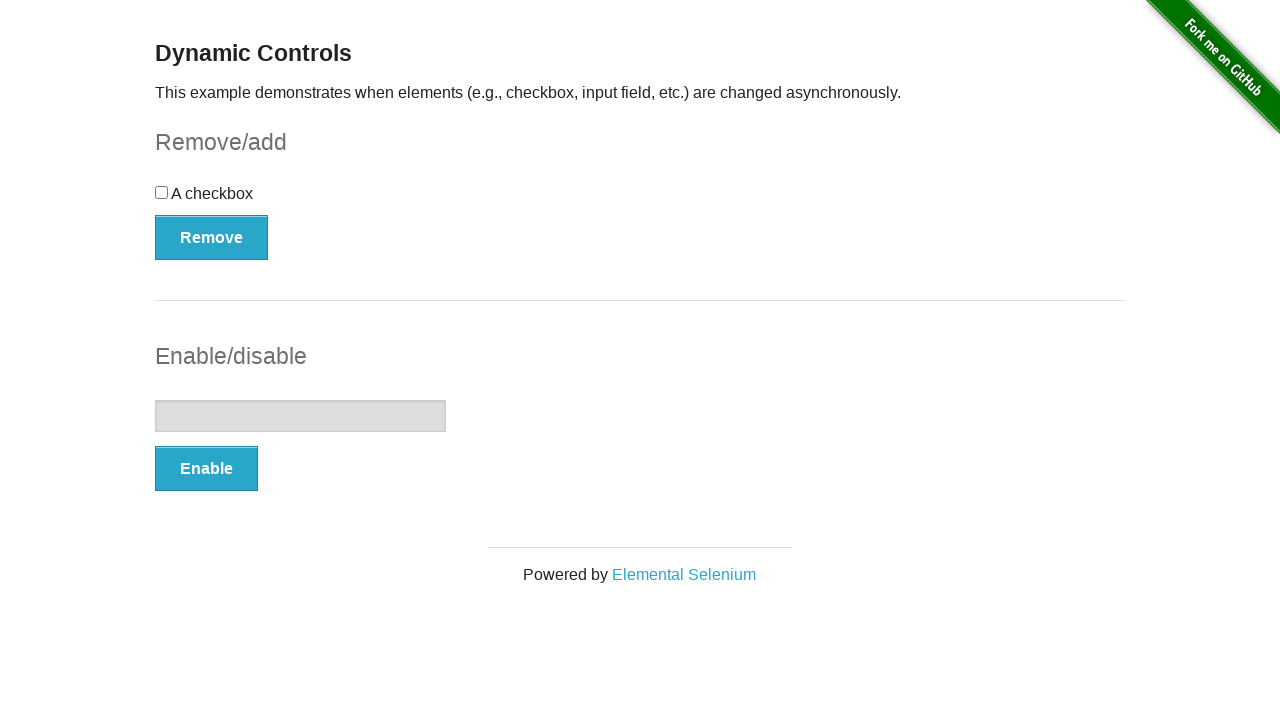

Located input parent component
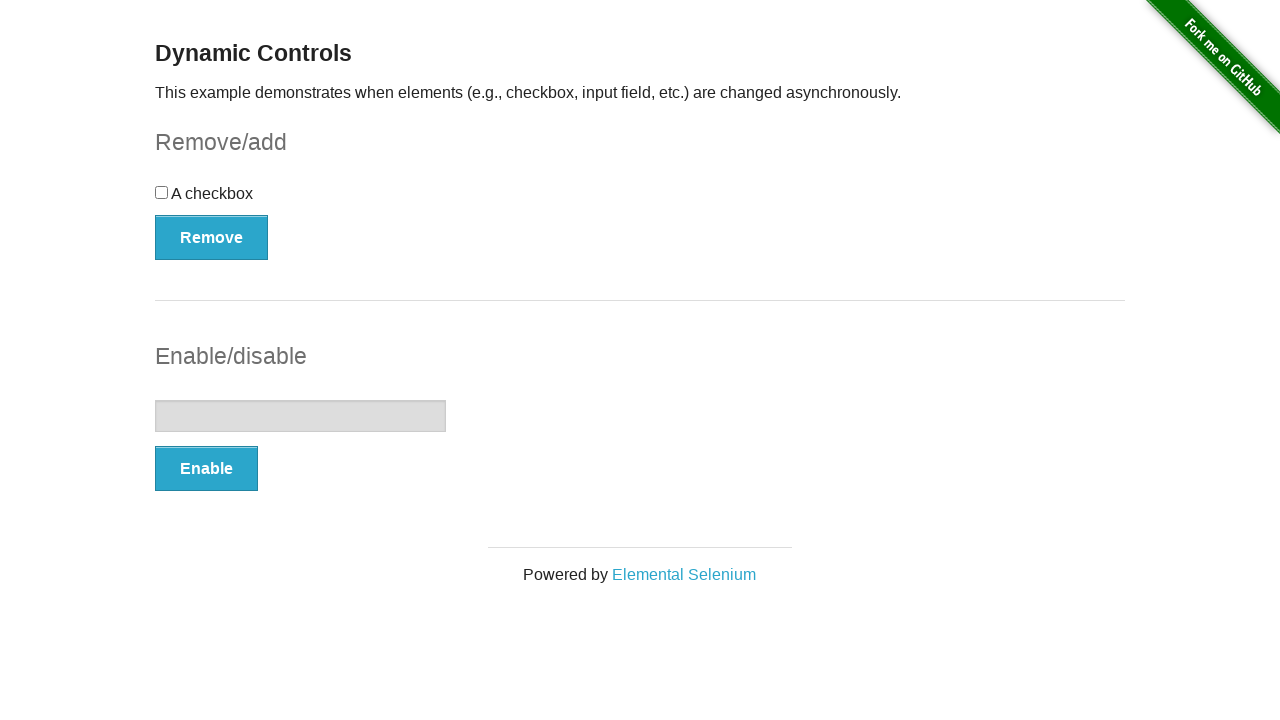

Located checkbox input element
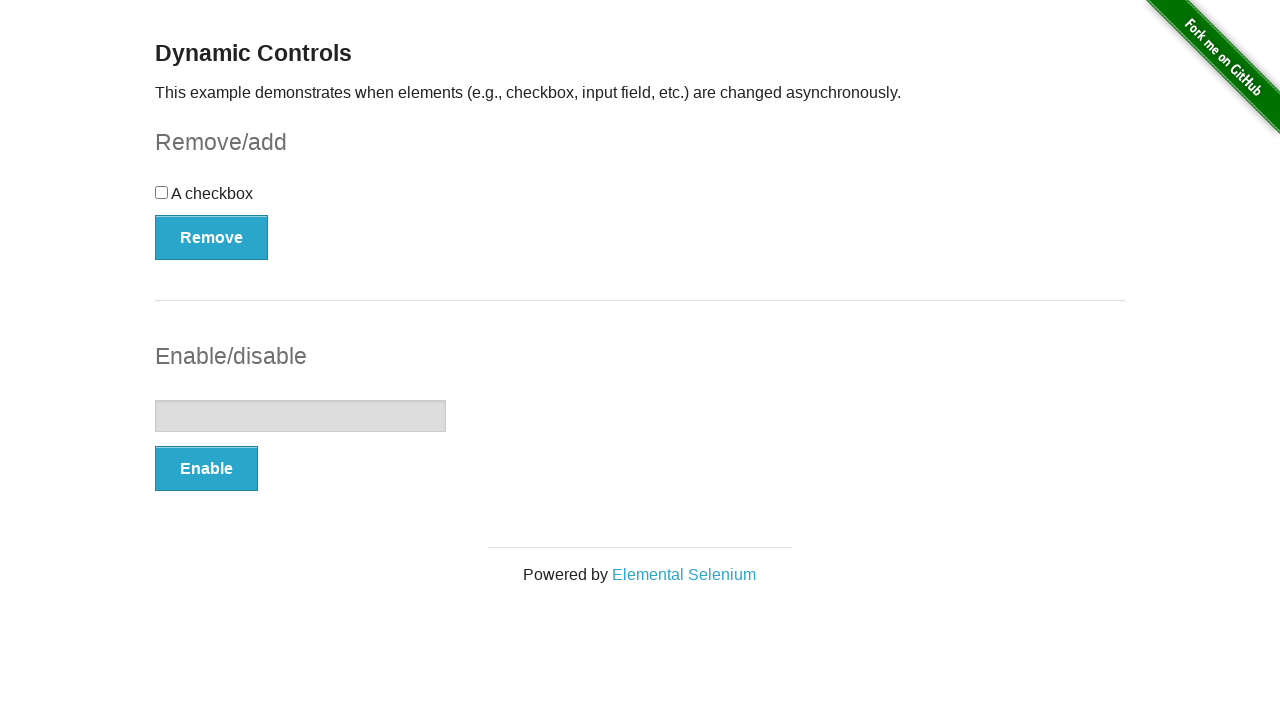

Clicked checkbox to check it at (162, 192) on #checkbox-example >> #checkbox input
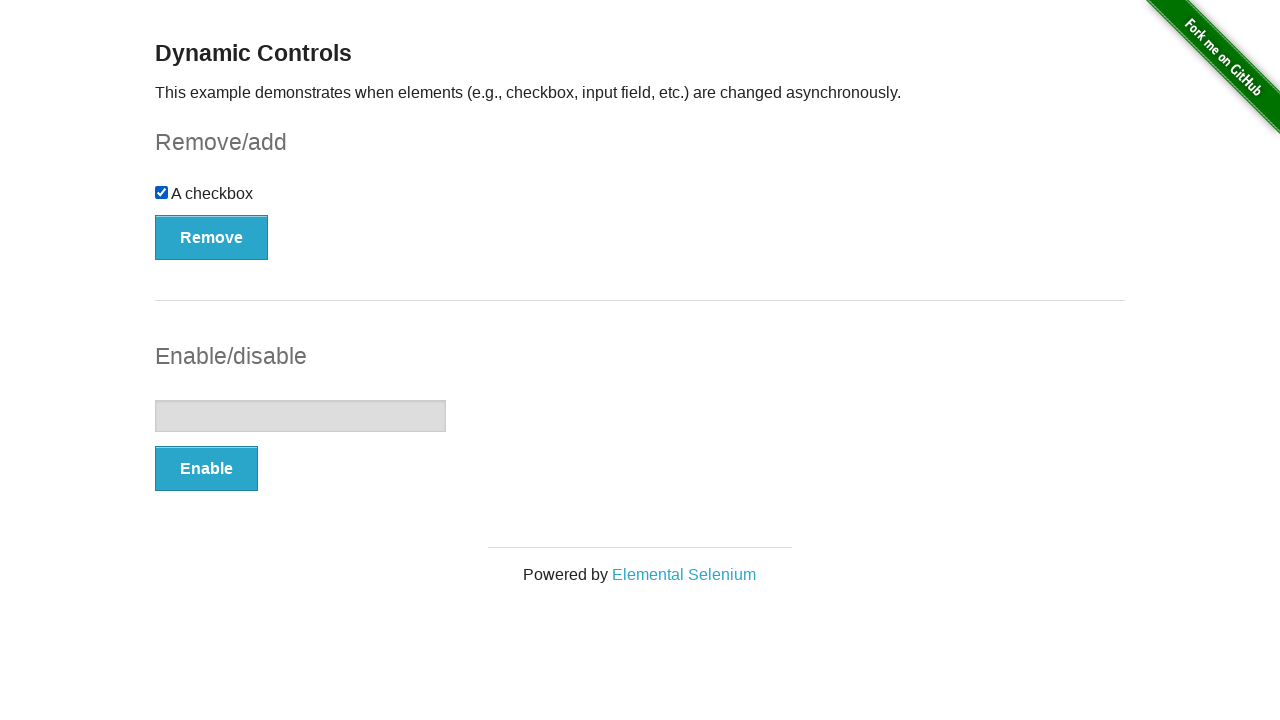

Located remove button for checkbox
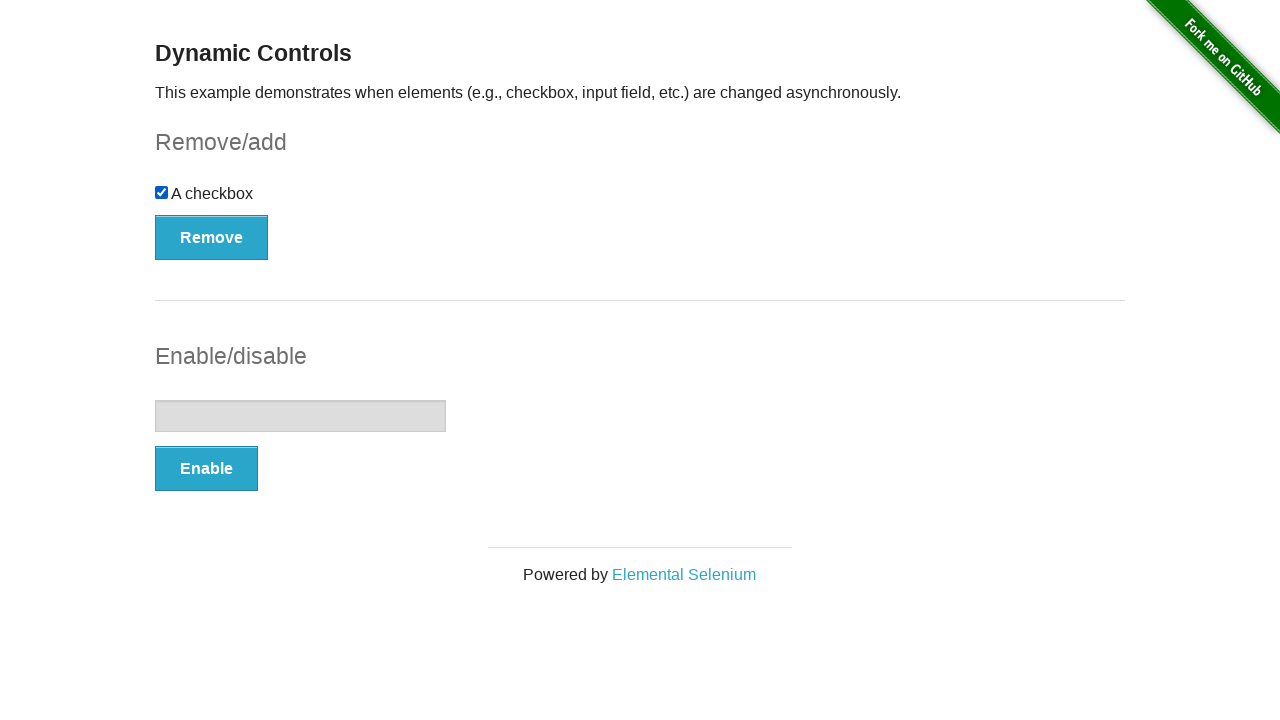

Clicked remove button to remove the checkbox at (212, 237) on #checkbox-example >> button
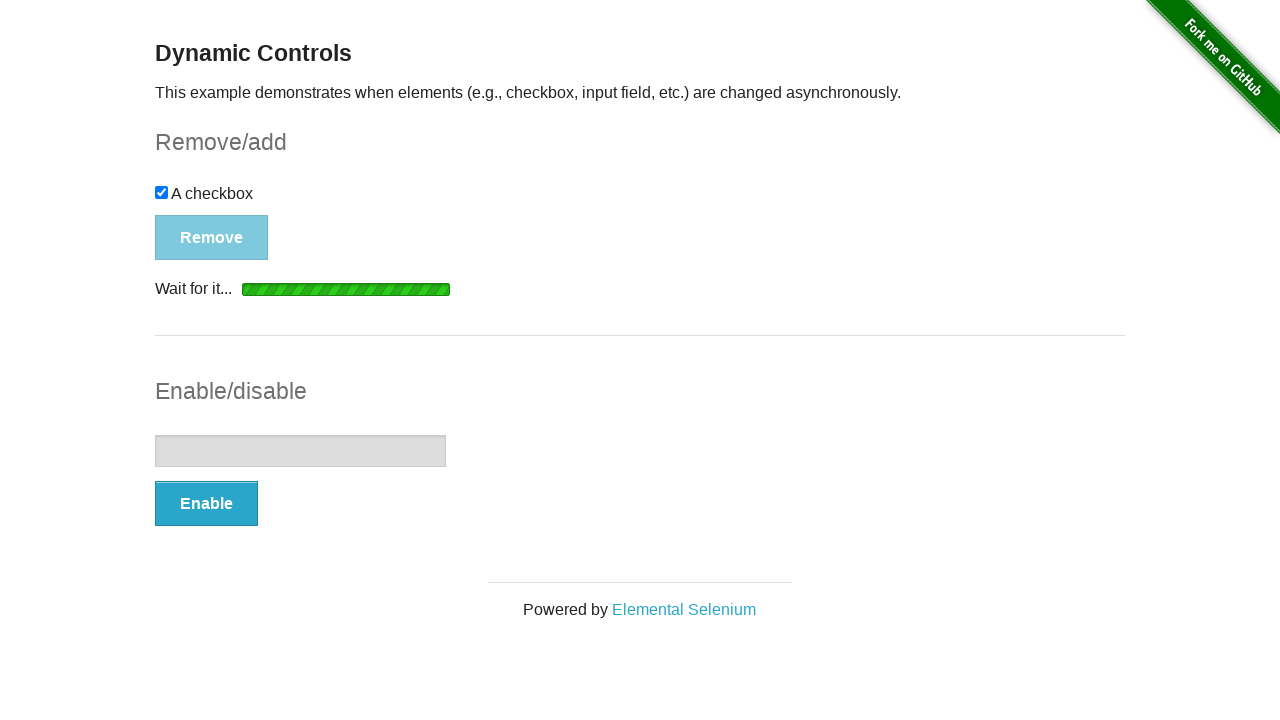

Checkbox input element hidden after removal
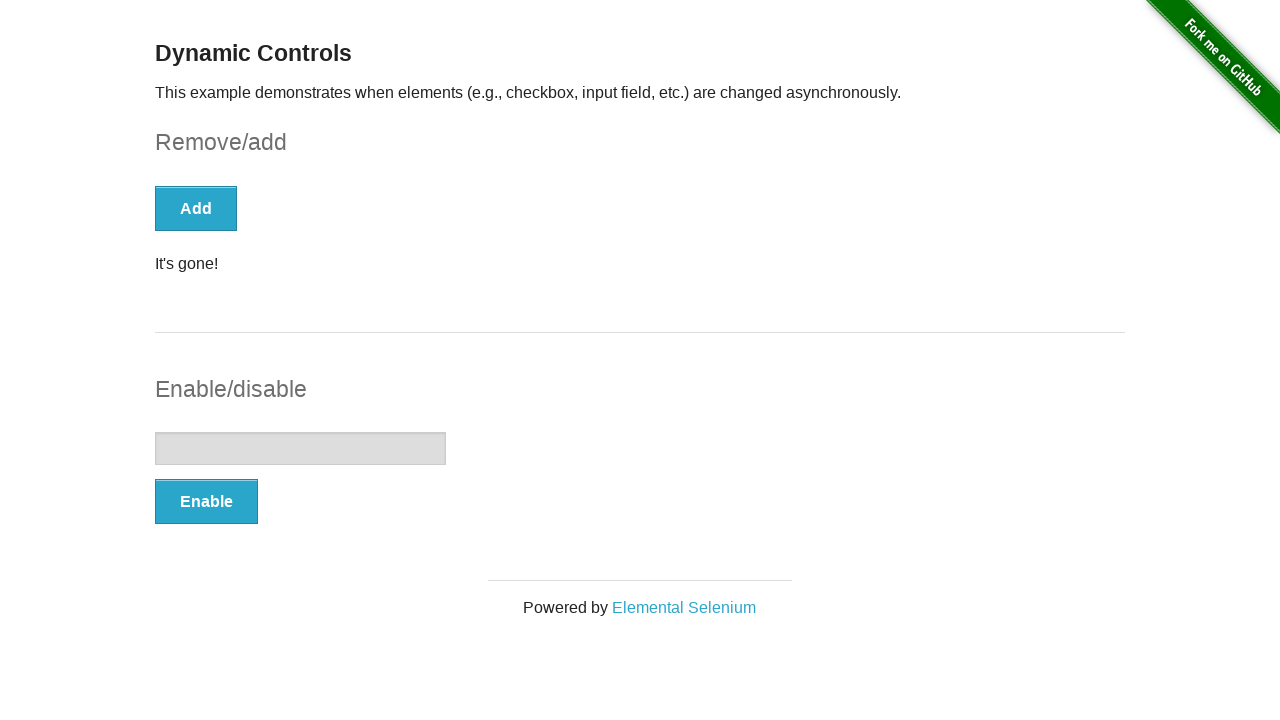

Located enable button for input field
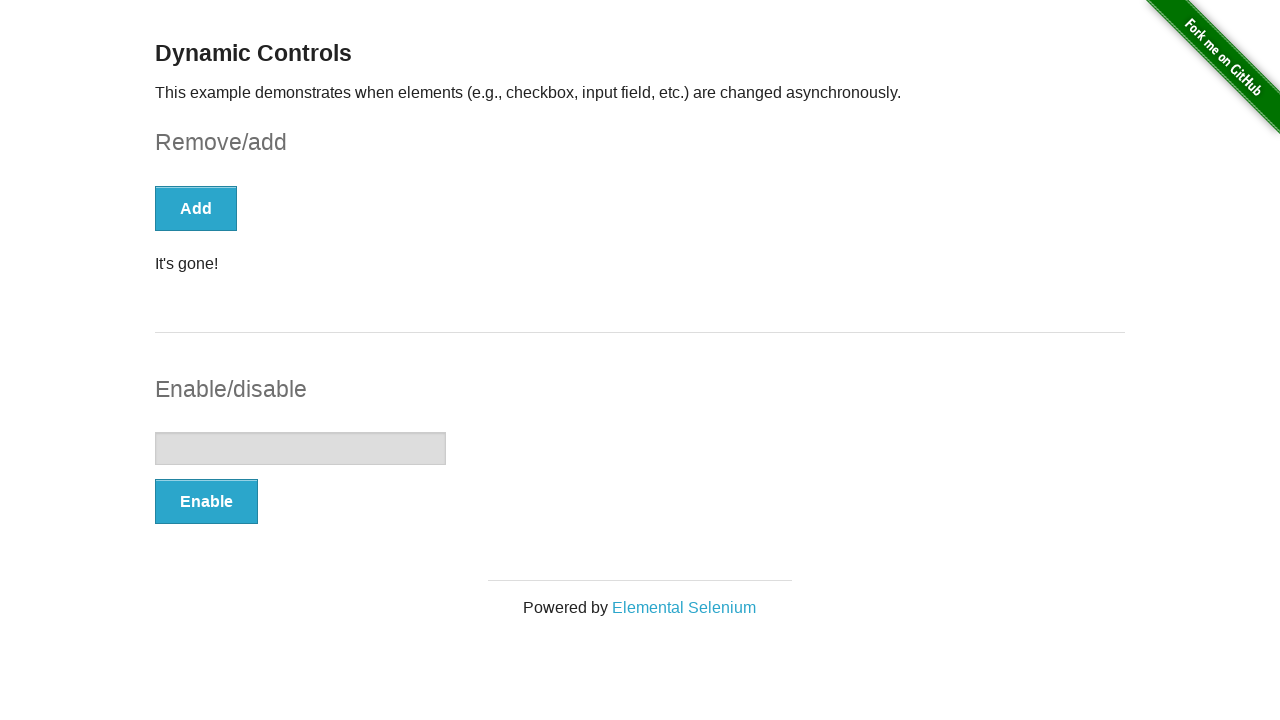

Clicked enable button to enable the input field at (206, 501) on #input-example >> button
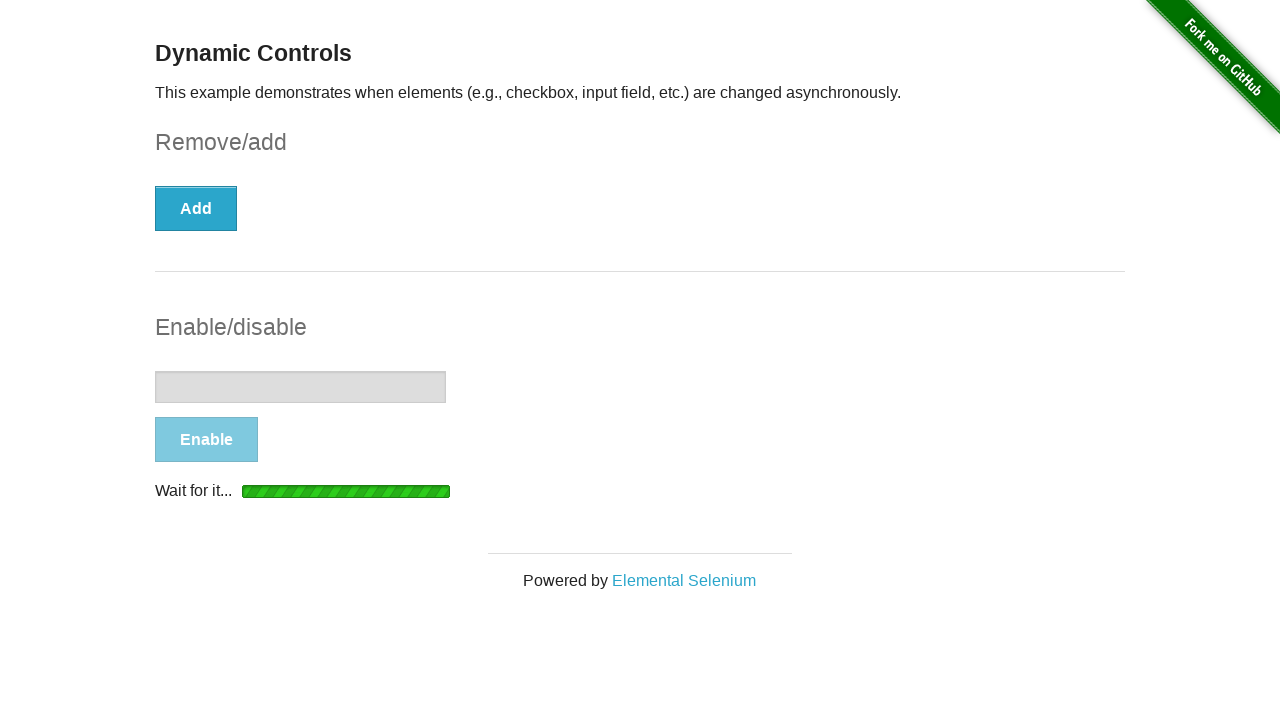

Located input element
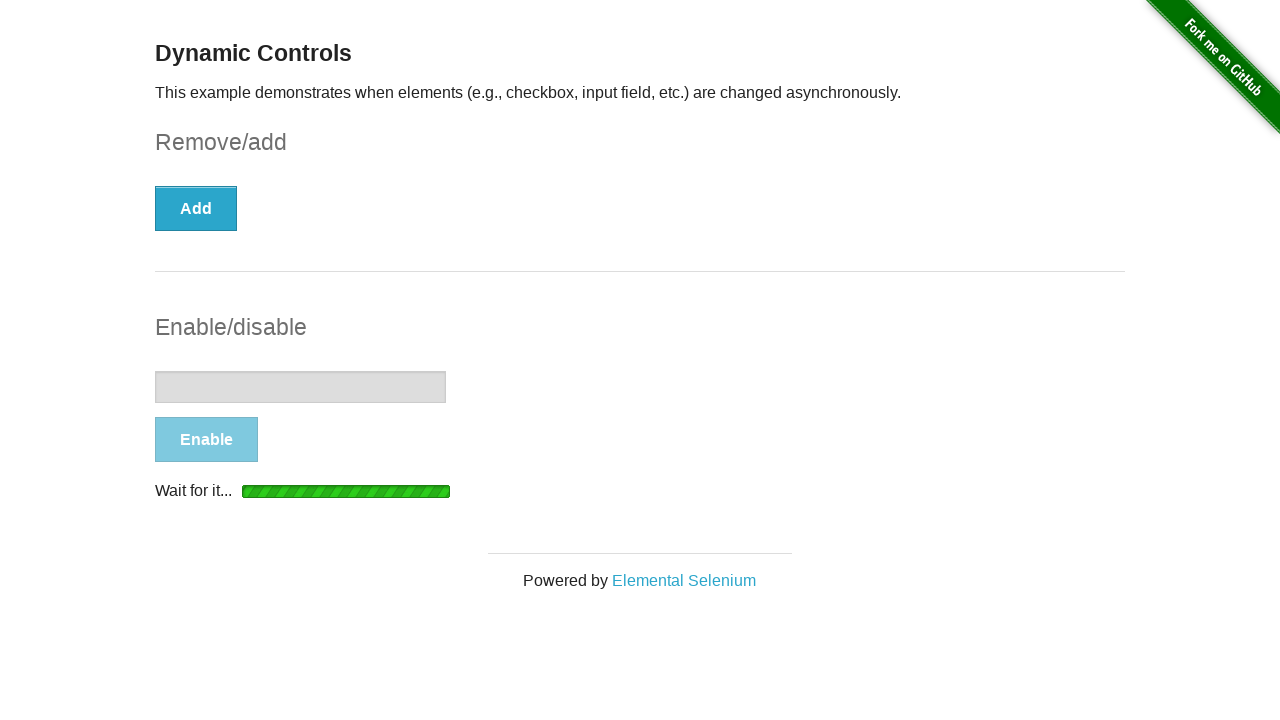

Input element is now visible and enabled
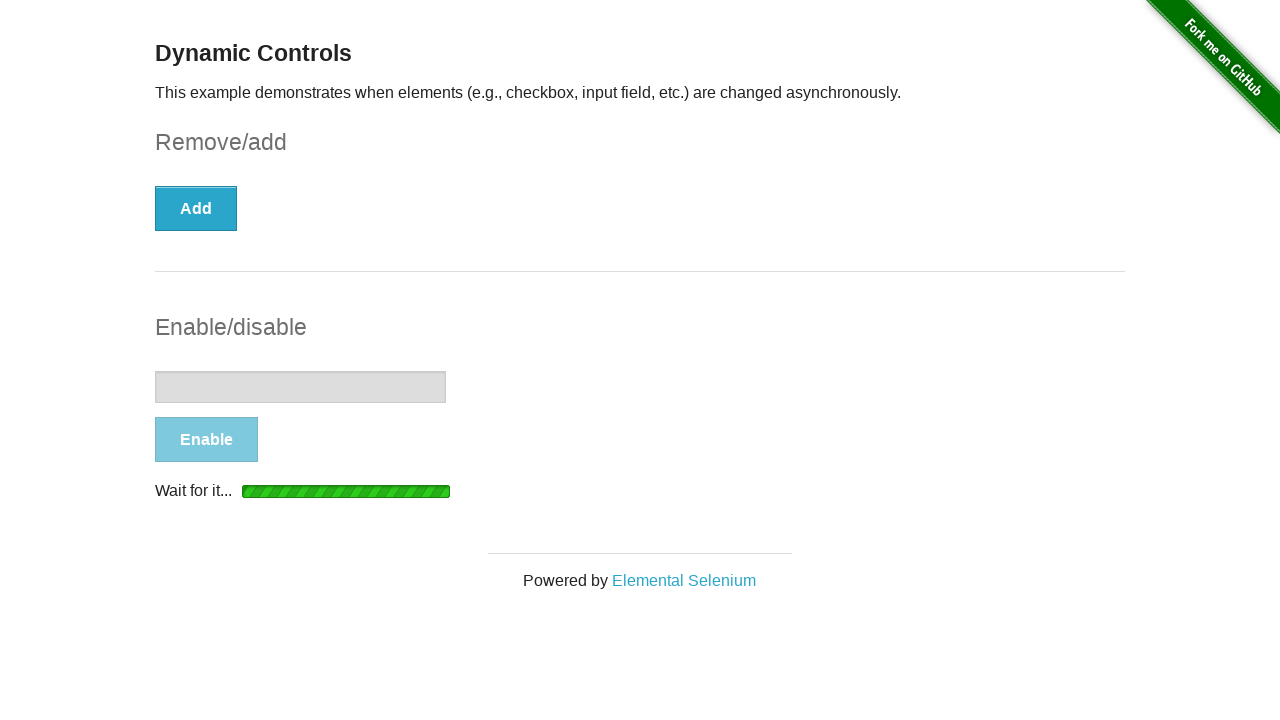

Filled input field with 'Hello' on #input-example >> input
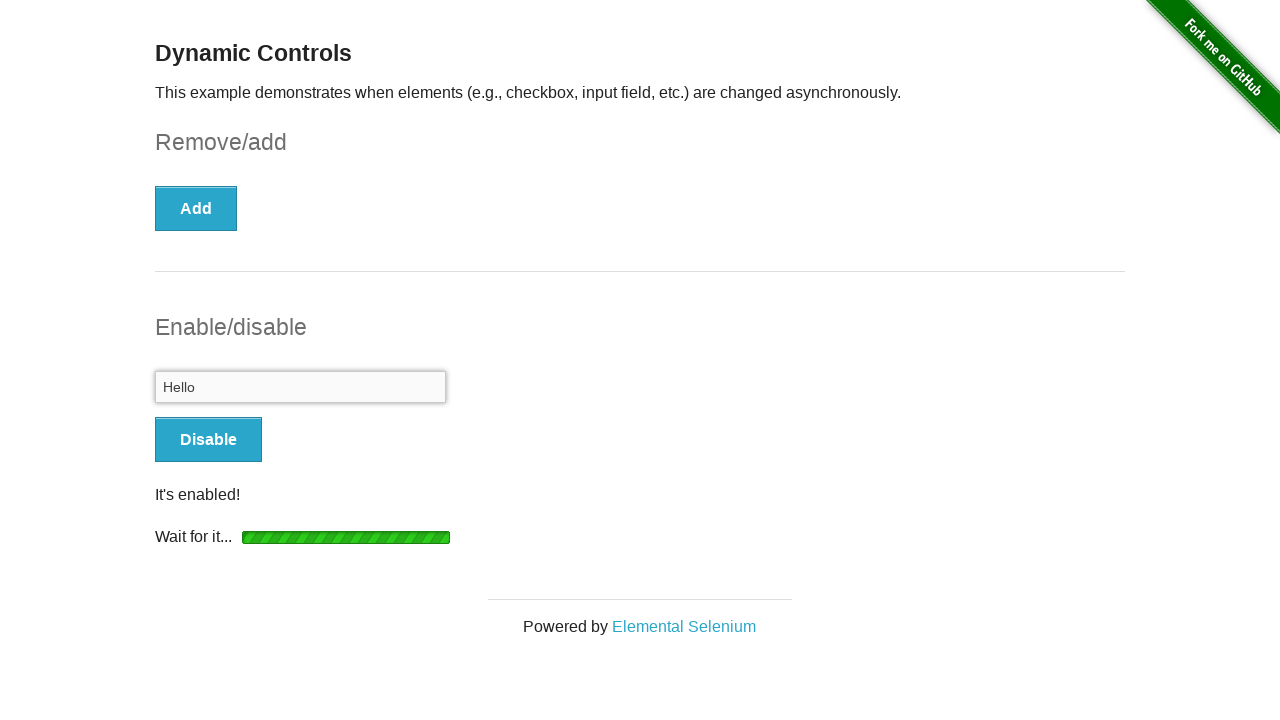

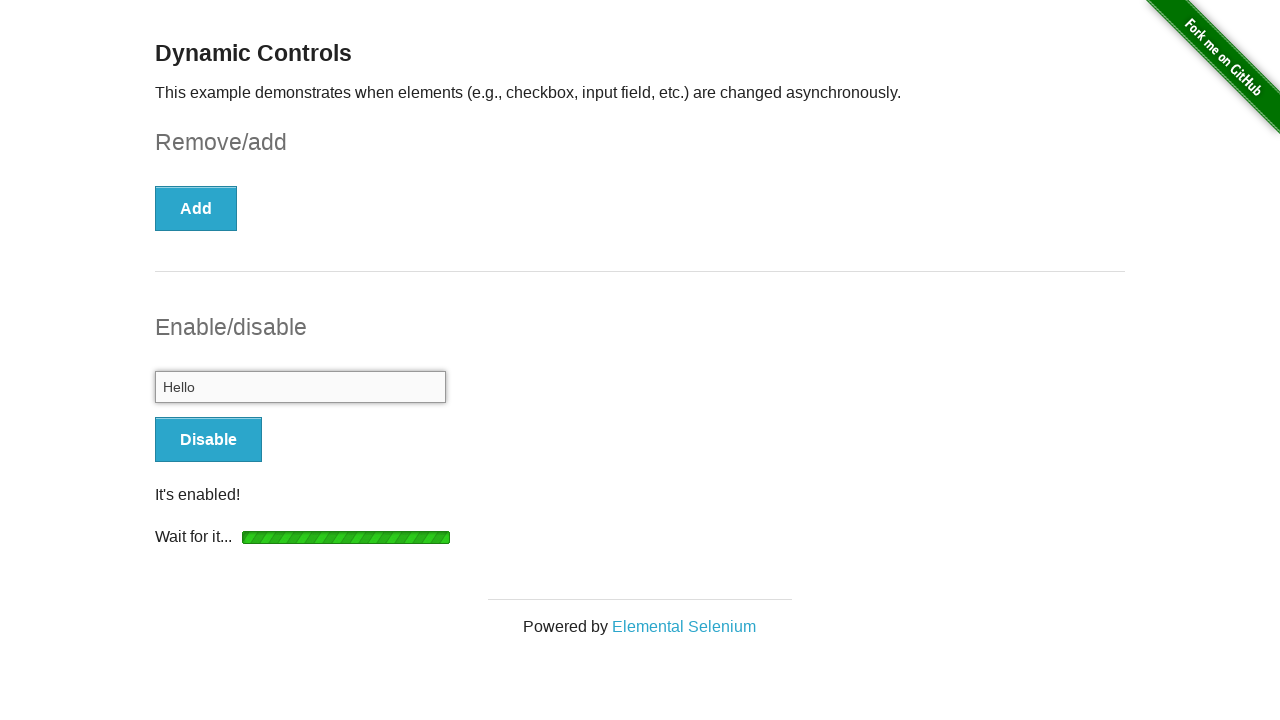